Tests the MkDocs Material icons/emojis reference page by toggling dark mode, then searching for "github" emoji and verifying the expected emoji code appears in the results.

Starting URL: https://squidfunk.github.io/mkdocs-material/reference/icons-emojis

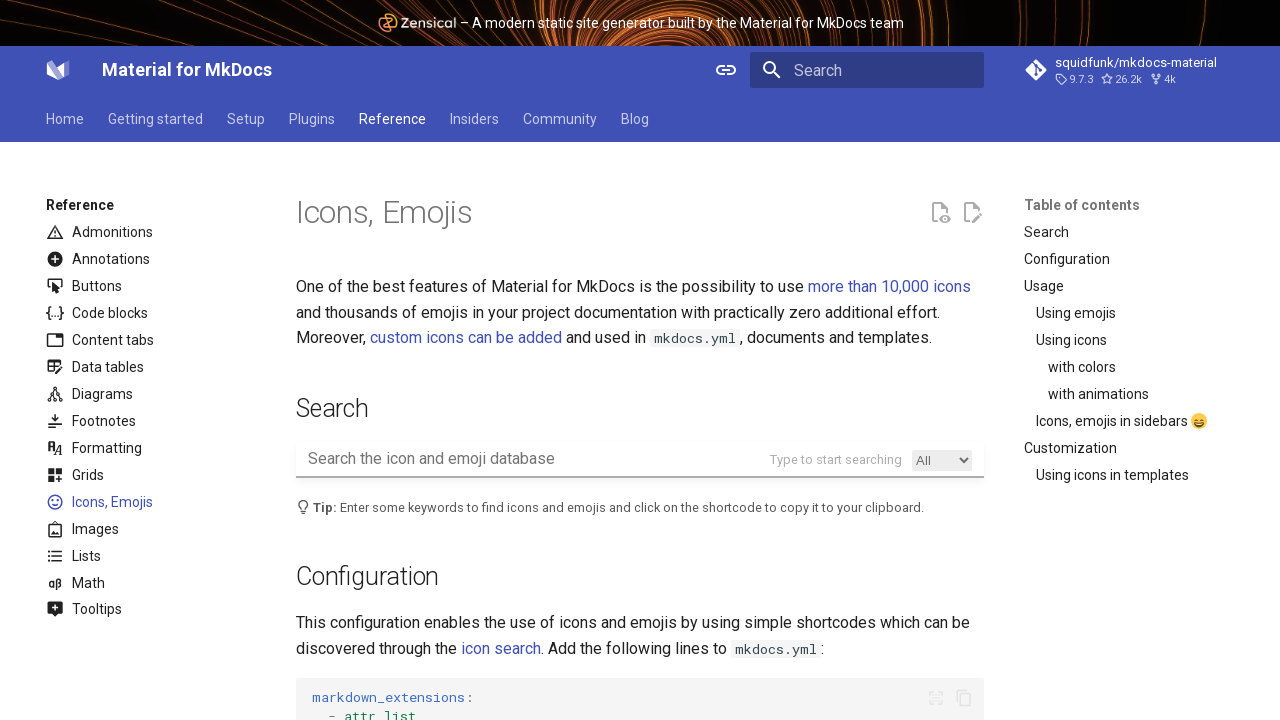

Clicked day/night toggle to switch dark mode at (726, 70) on header nav form
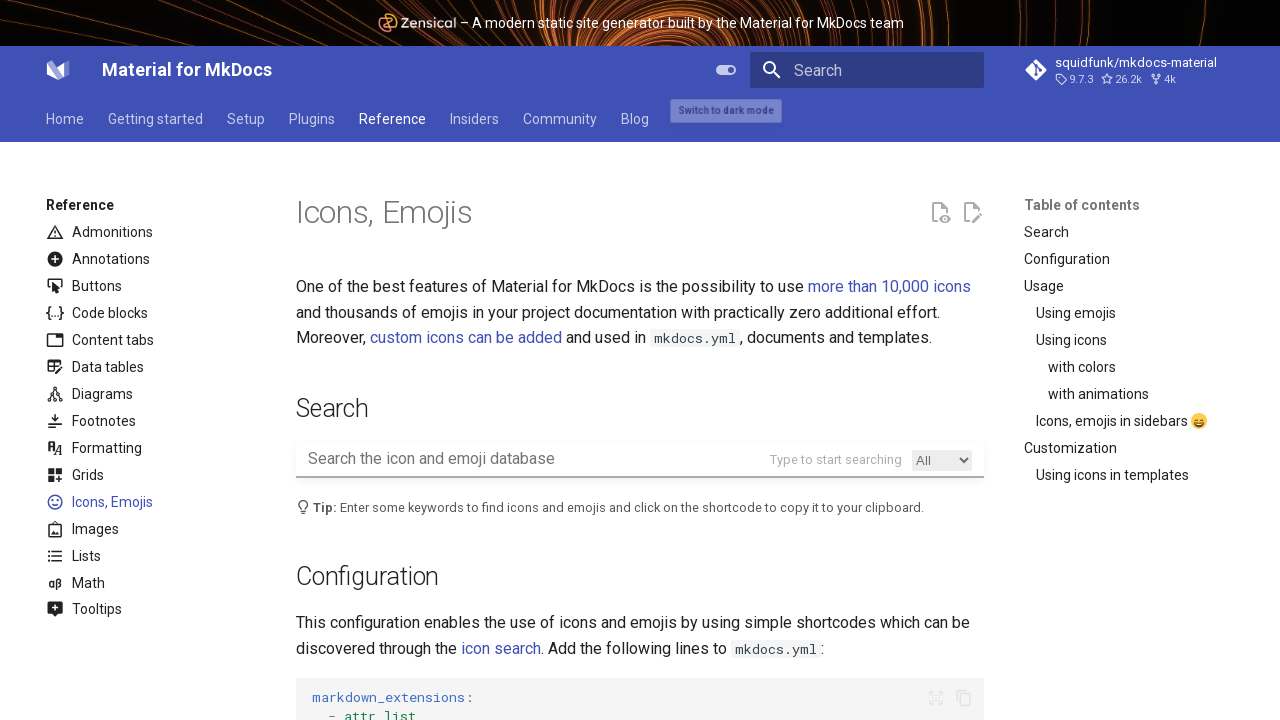

Filled emoji search field with 'github' on article input
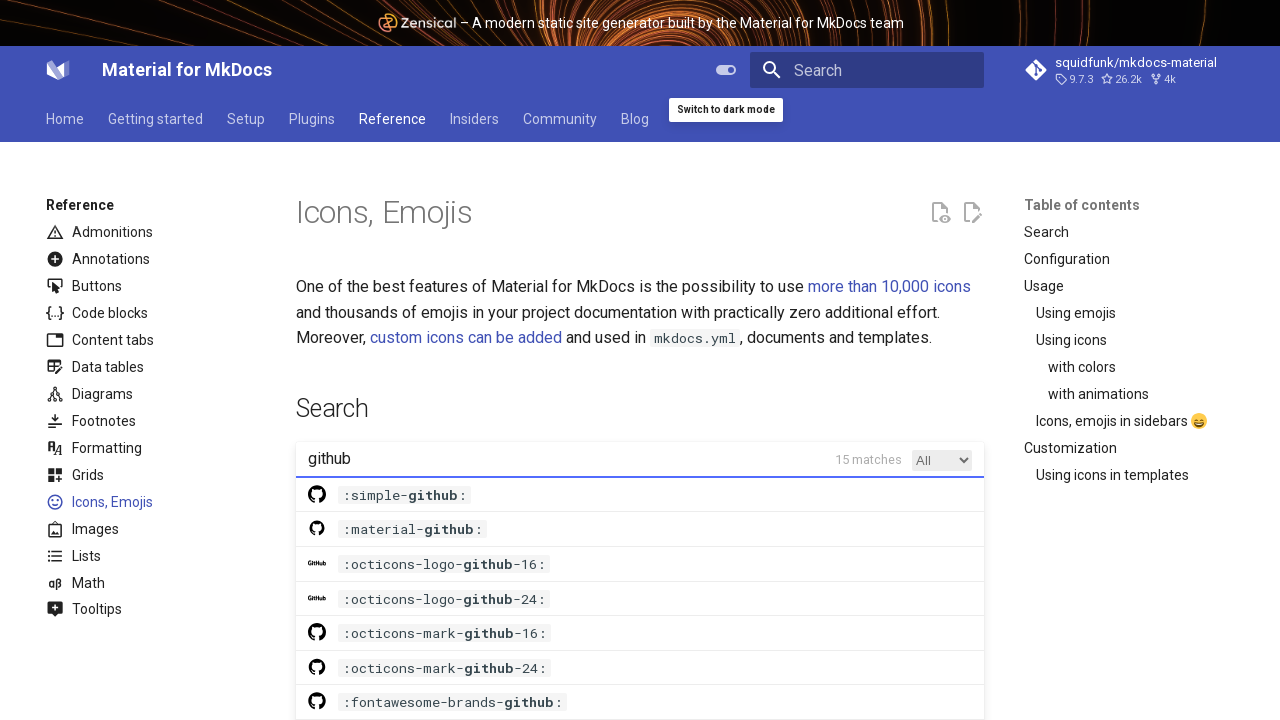

Pressed Enter to submit emoji search on article input
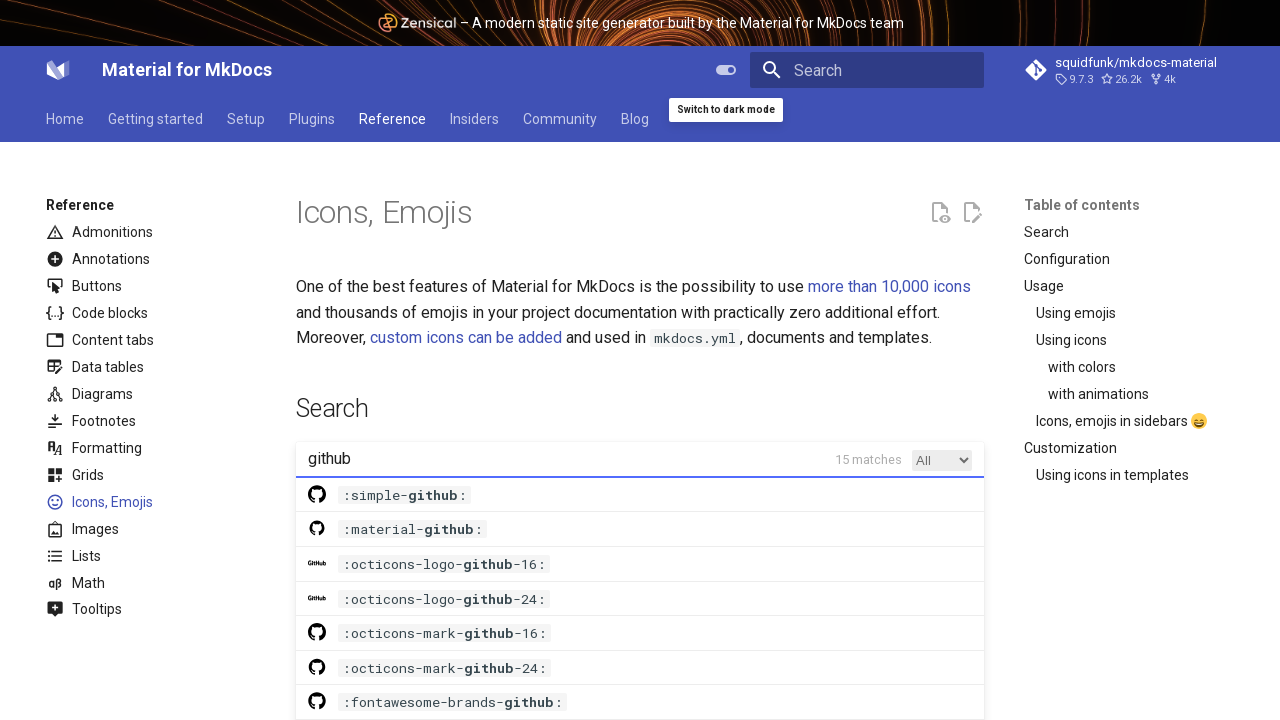

Verified emoji code ':fontawesome-brands-github:' appears in search results
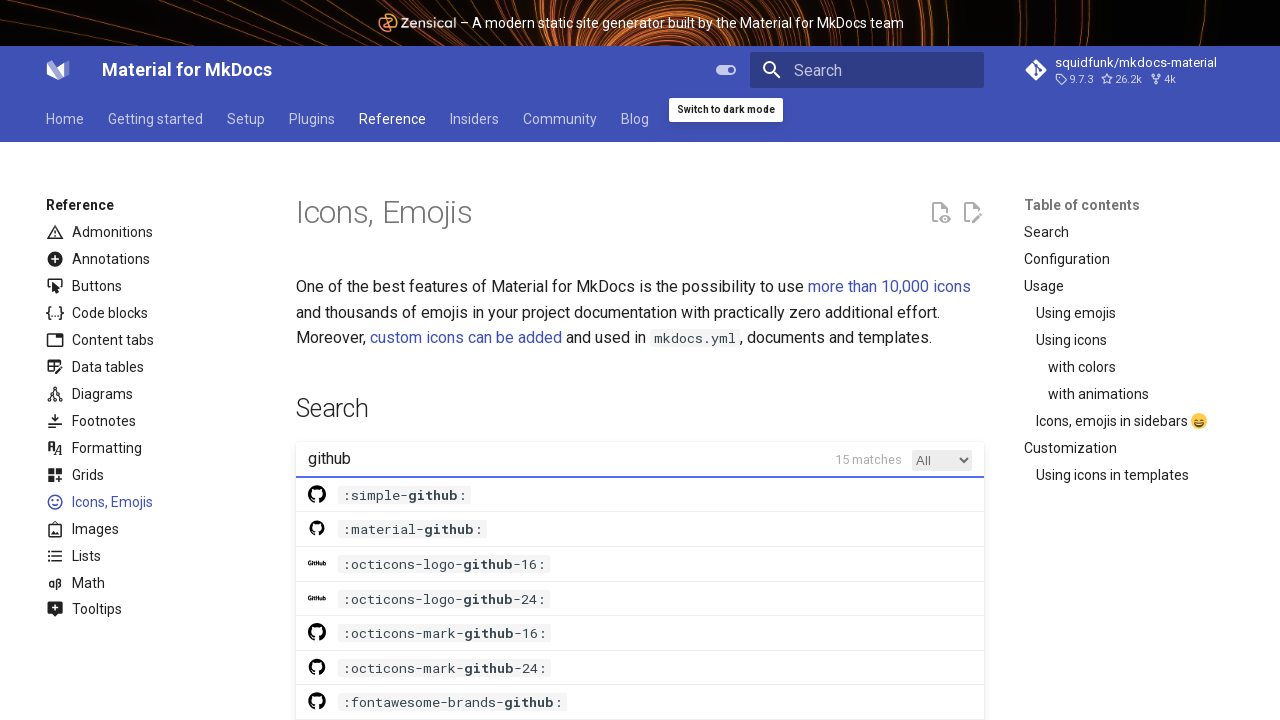

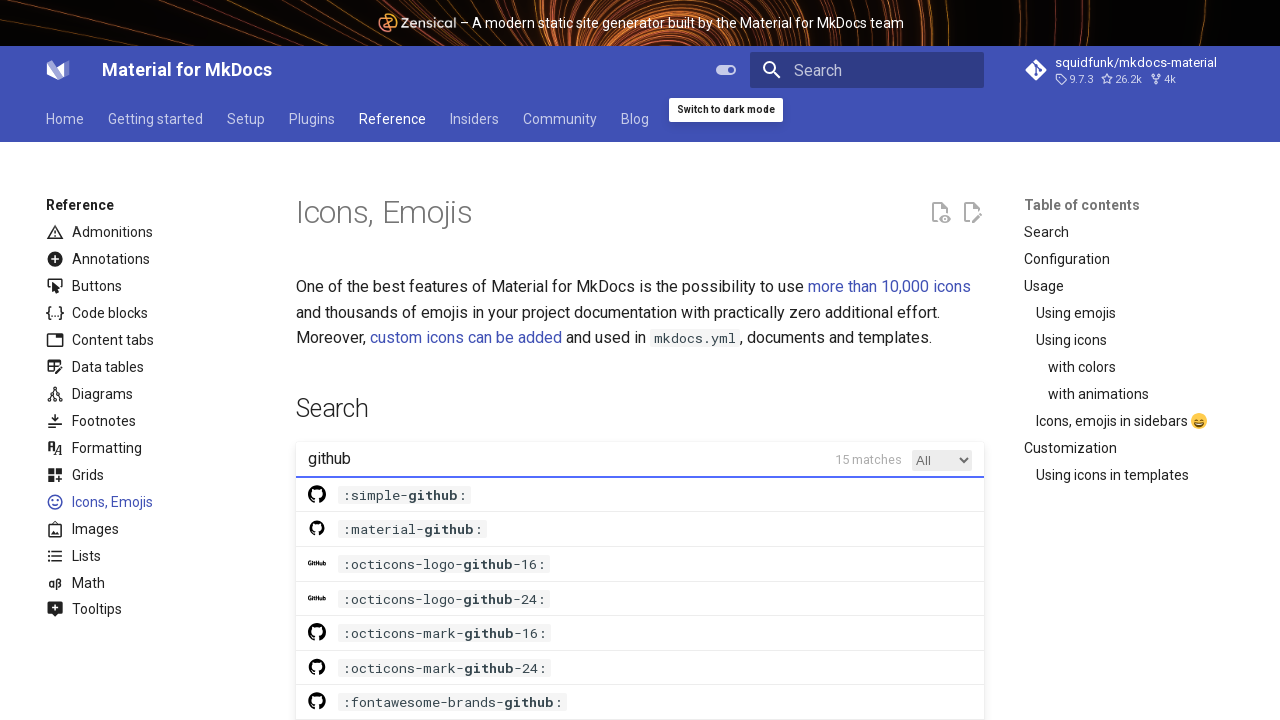